Tests navigation through nested dropdown menus by hovering over course menu items and clicking on a specific advanced class option

Starting URL: https://lh.inmakesedu.com/home

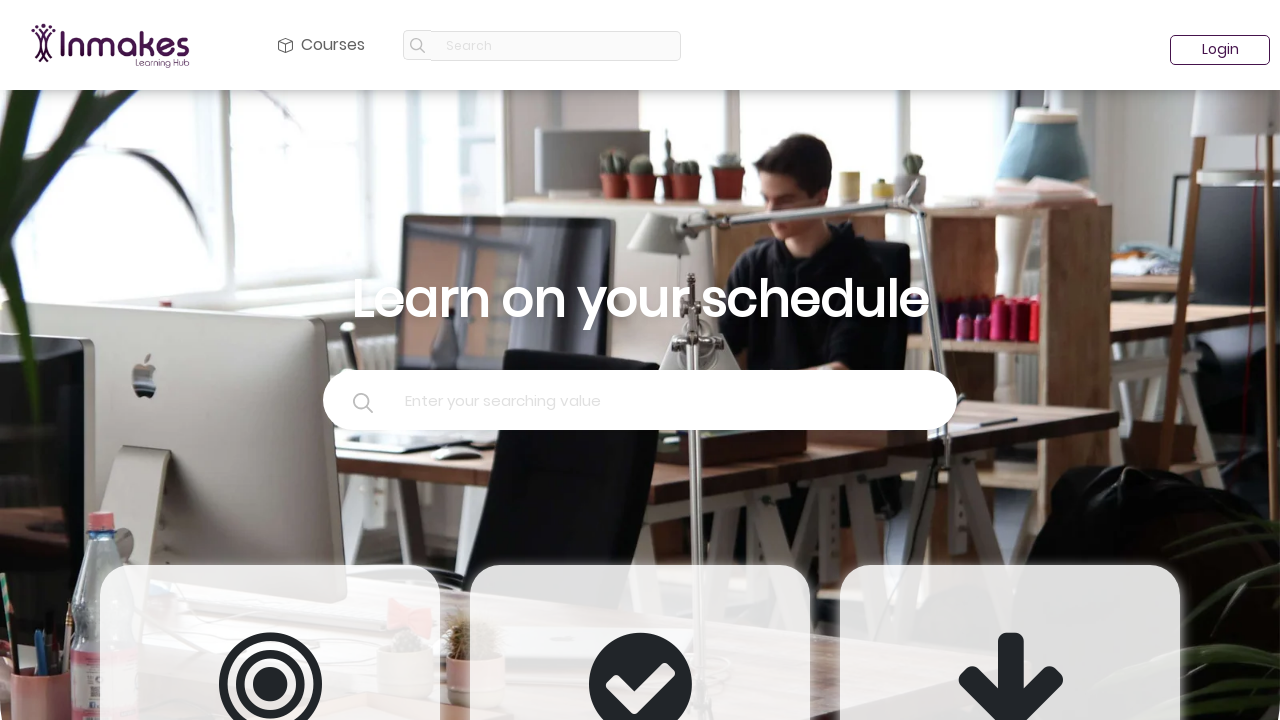

Hovered over main course dropdown menu at (322, 45) on xpath=//*[@id="navbarDropdown"]
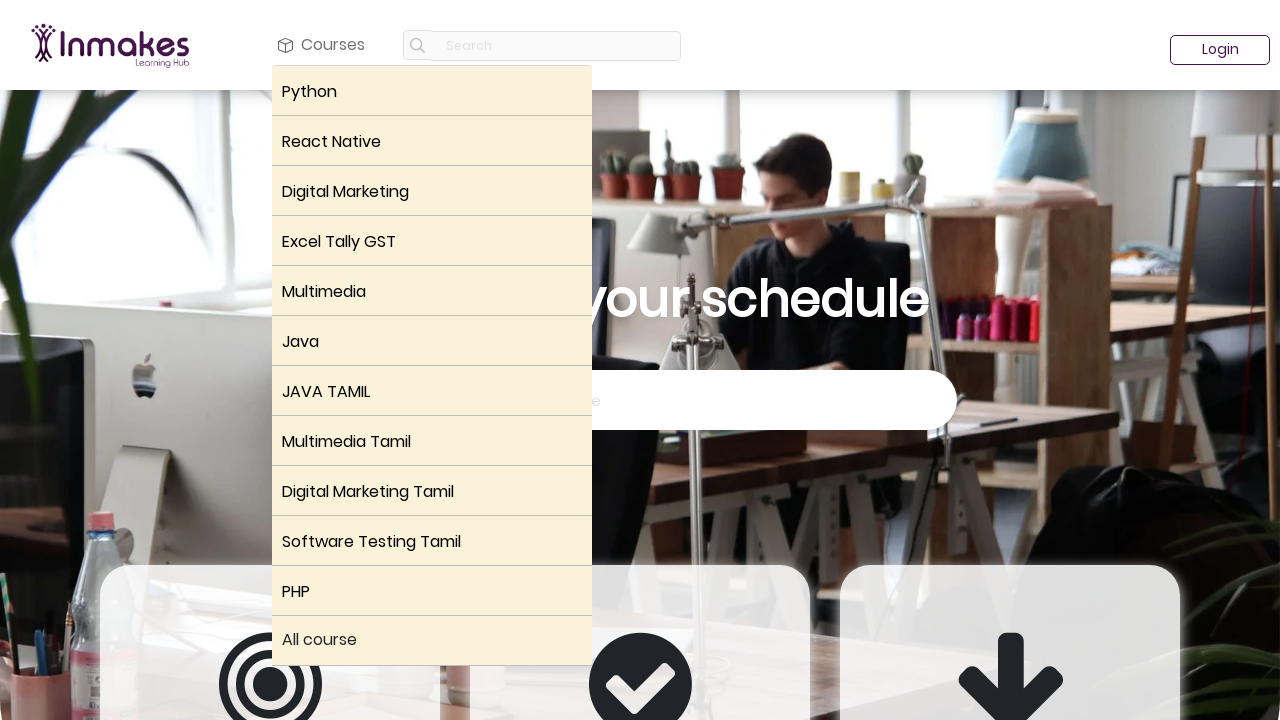

Hovered over Software Testing Tamil nested menu option at (432, 542) on xpath=//*[text()="Software Testing Tamil"]
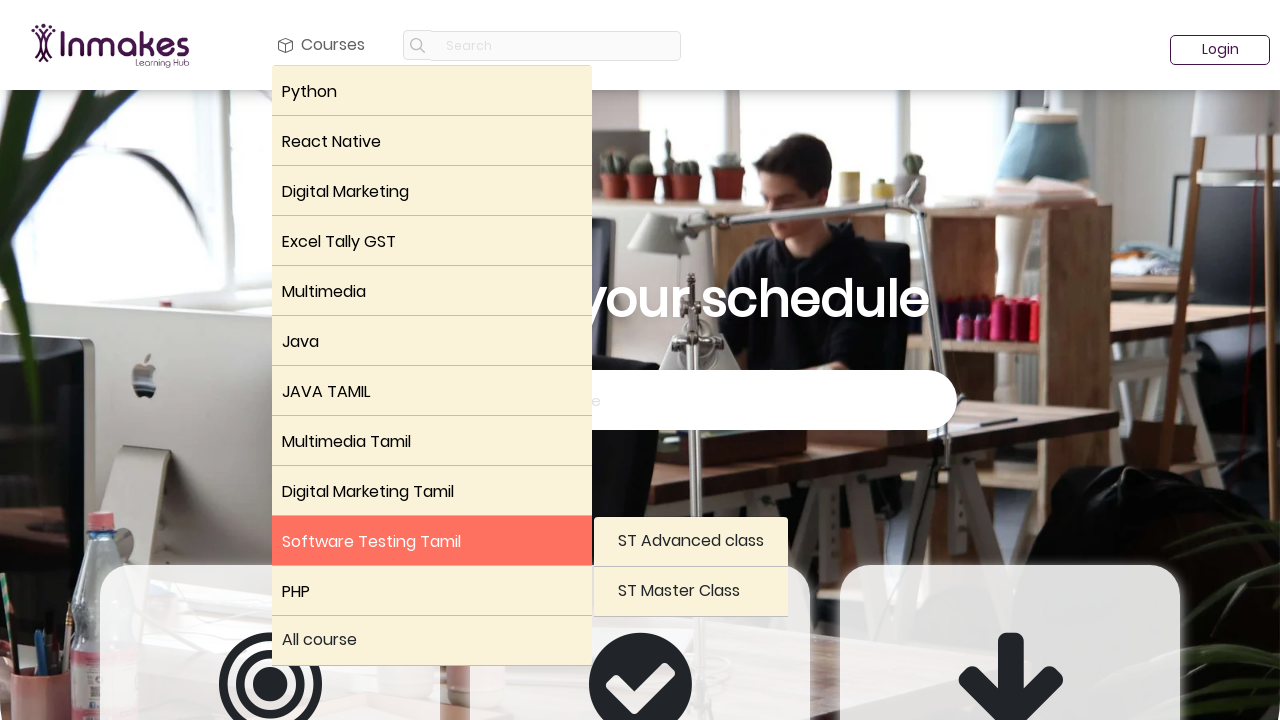

Hovered over ST Advanced class option at (691, 542) on xpath=//*[text()="ST Advanced class"]
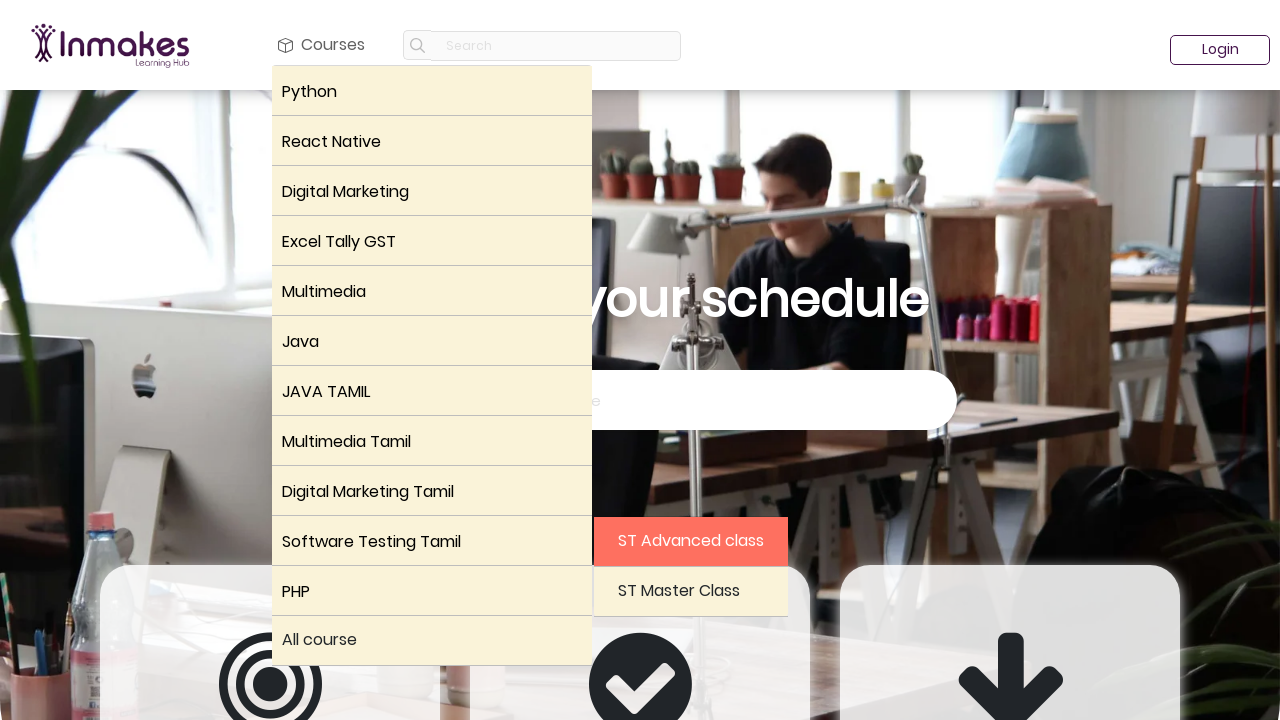

Clicked on ST Advanced class option at (691, 542) on xpath=//*[text()="ST Advanced class"]
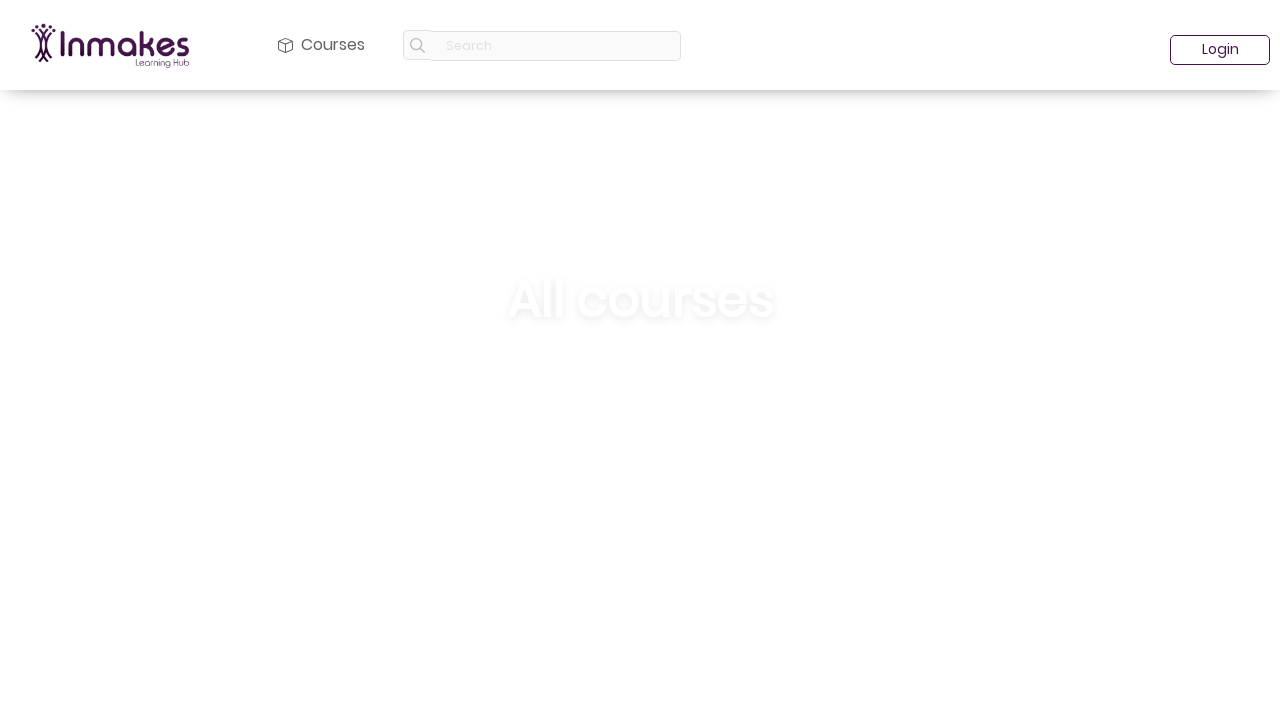

Navigation completed and page loaded
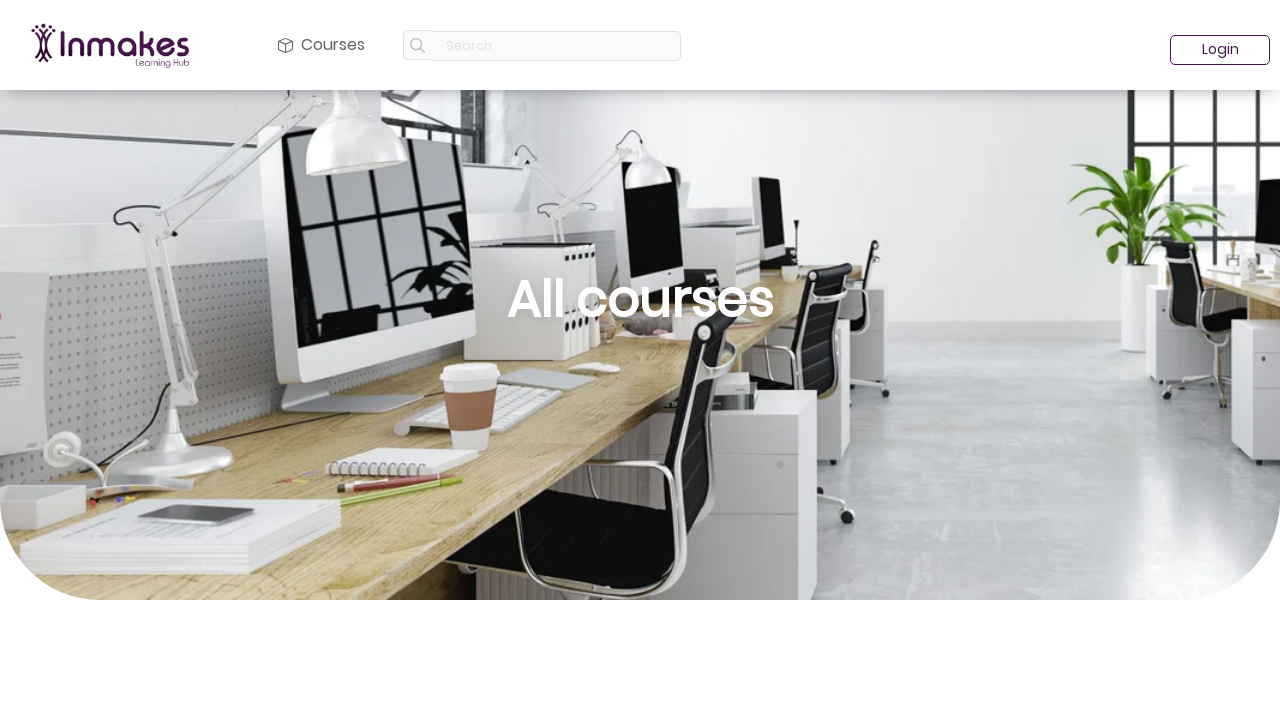

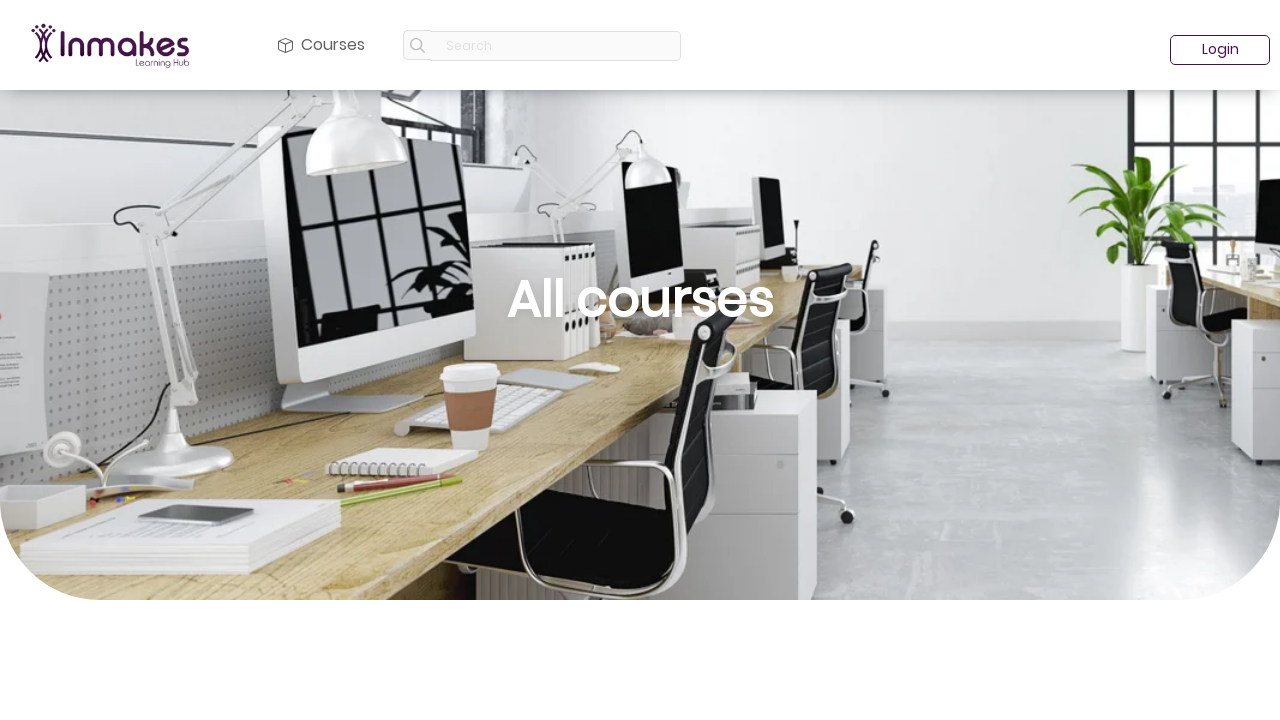